Searches for "Assertion" on a WordPress blog and navigates the page using keyboard arrow keys

Starting URL: https://learnsoapui.wordpress.com

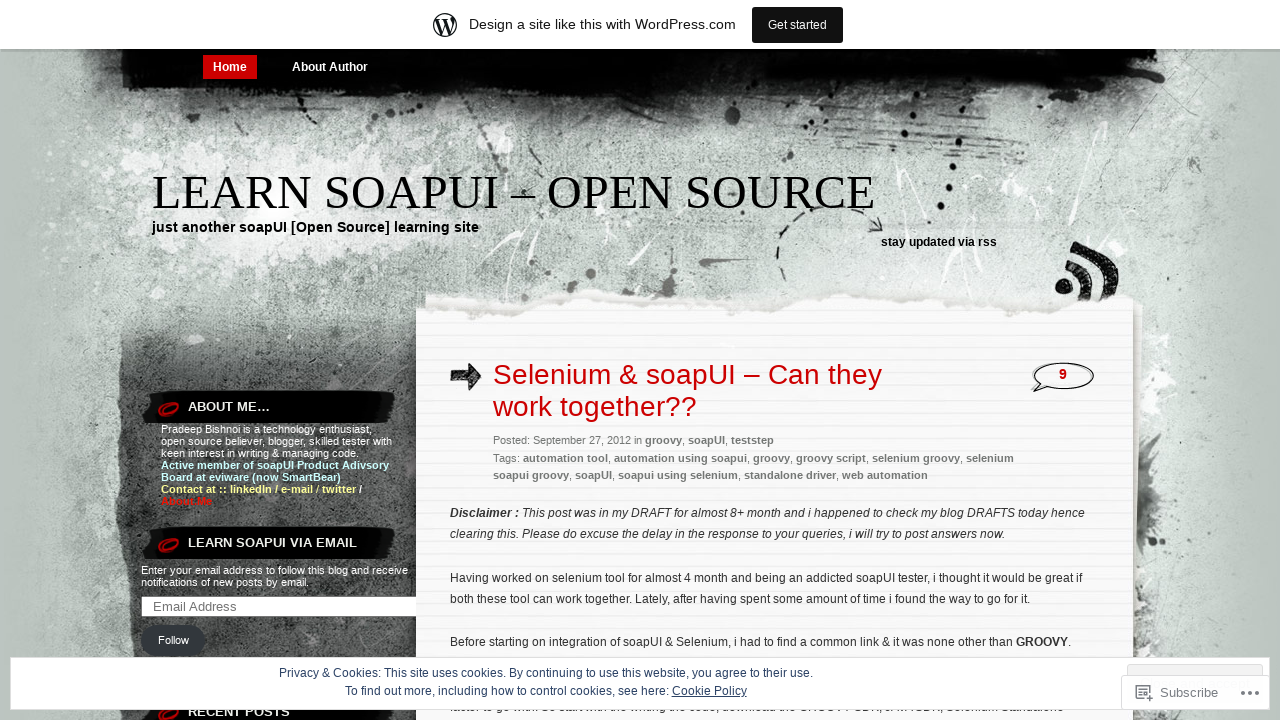

Filled search field with 'Assertion' on #s
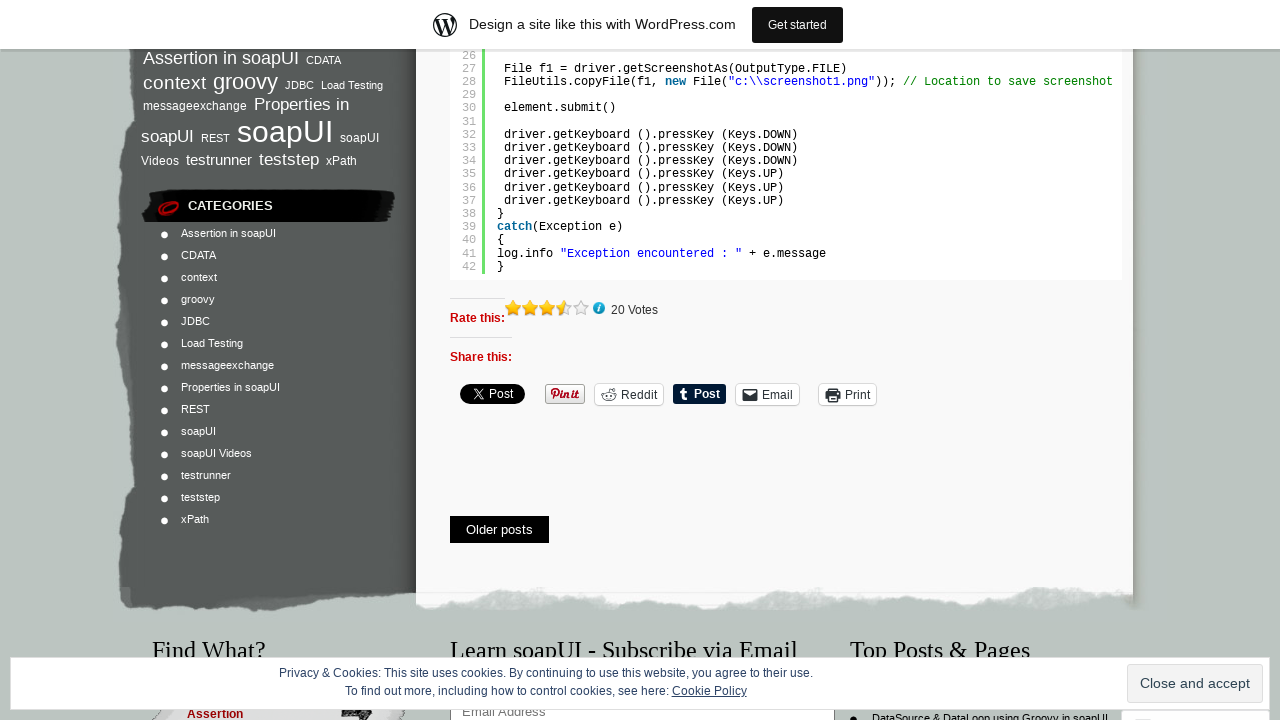

Submitted search form by pressing Enter on #s
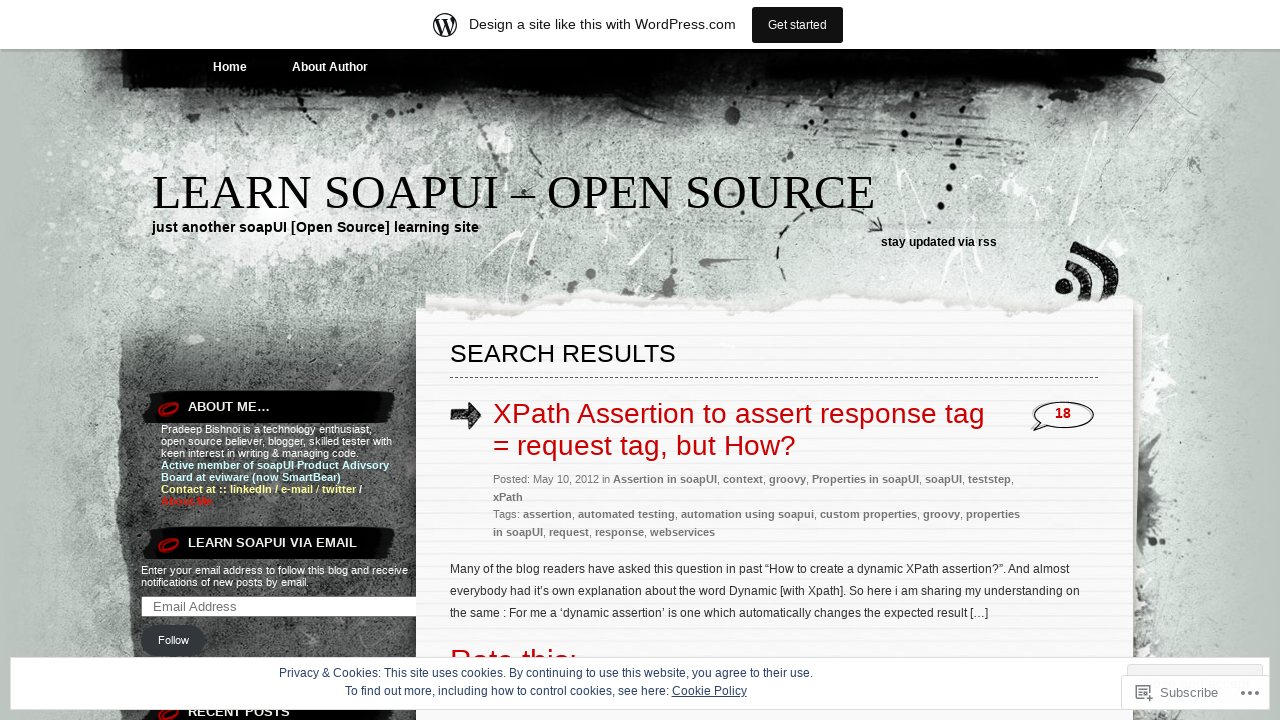

Search results page loaded (network idle)
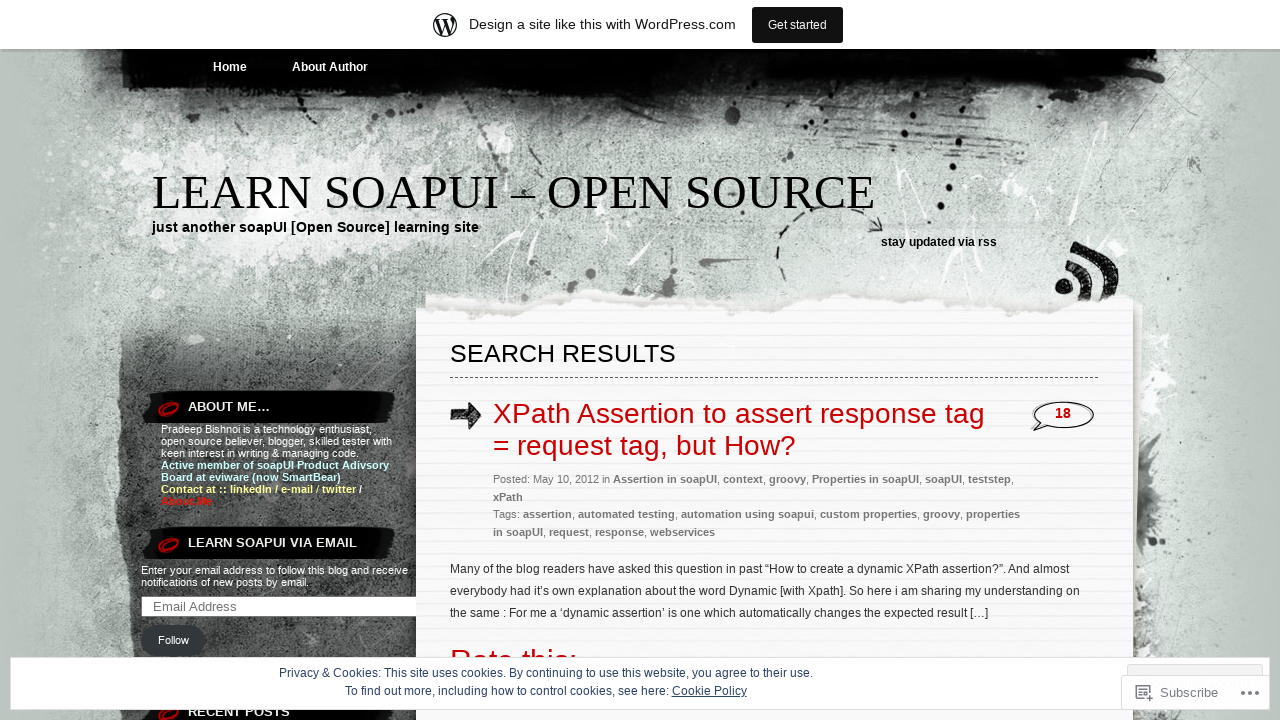

Pressed ArrowDown key (1st time)
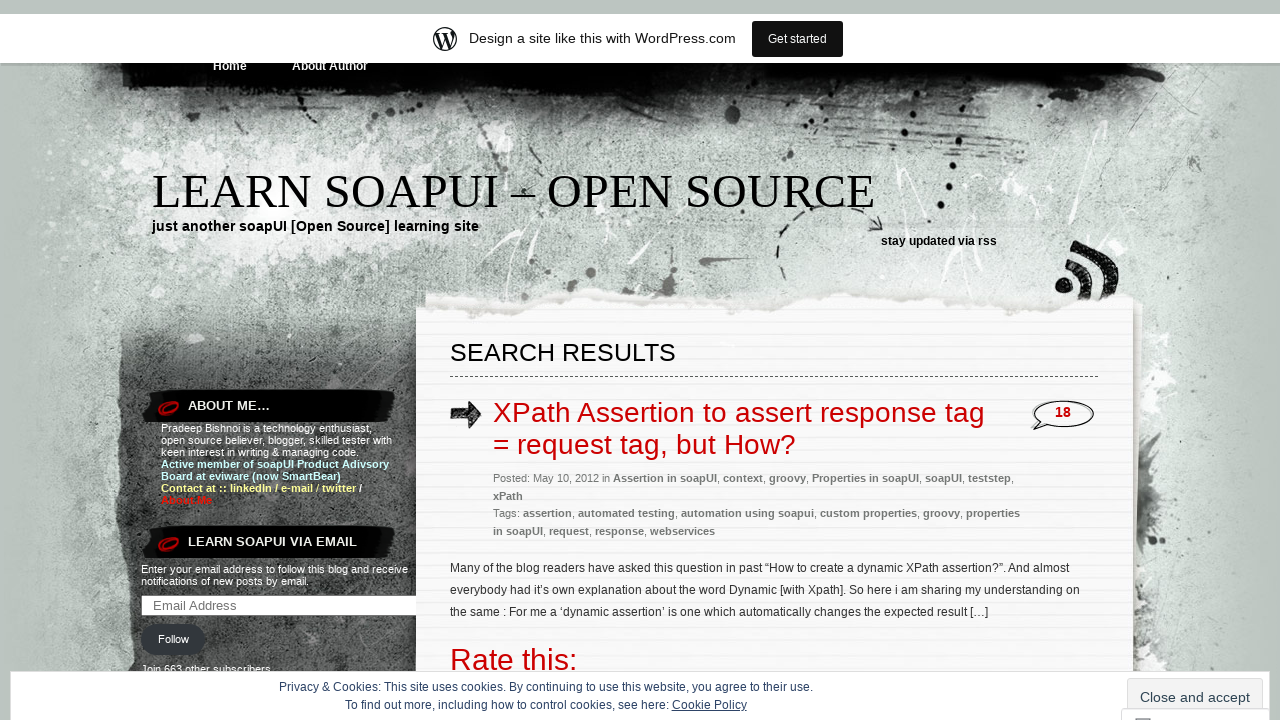

Pressed ArrowDown key (2nd time)
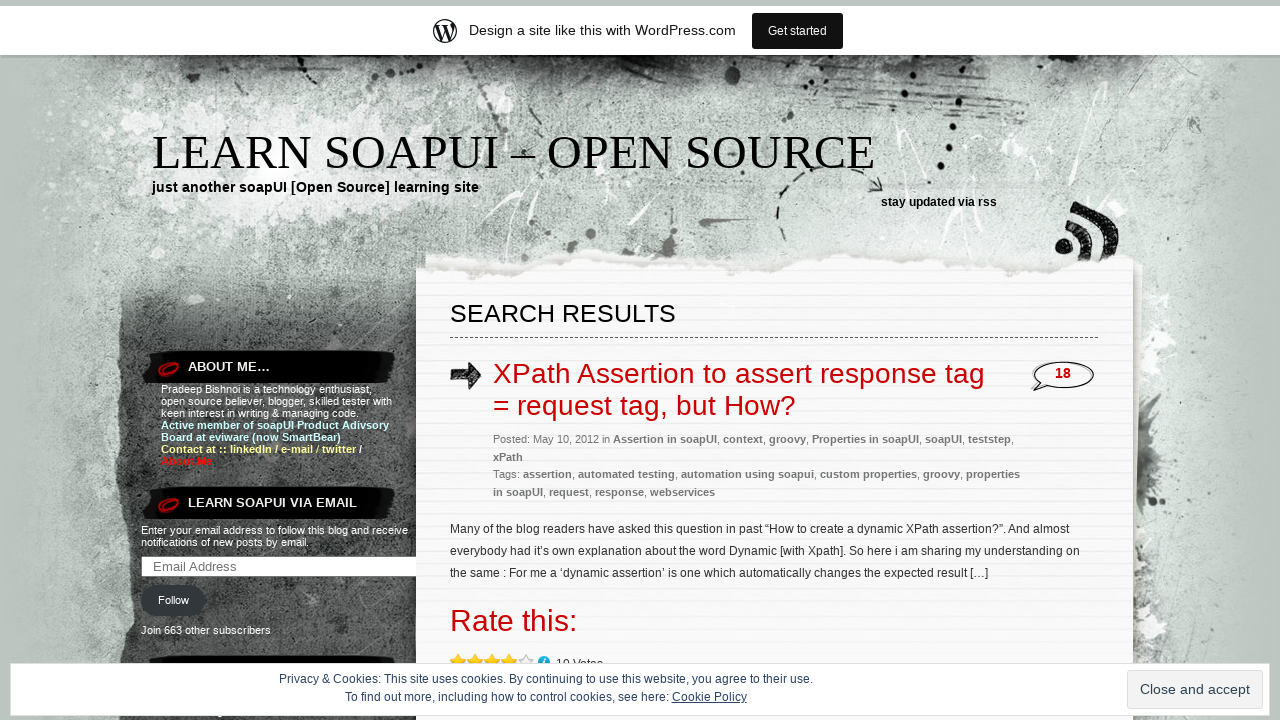

Pressed ArrowDown key (3rd time)
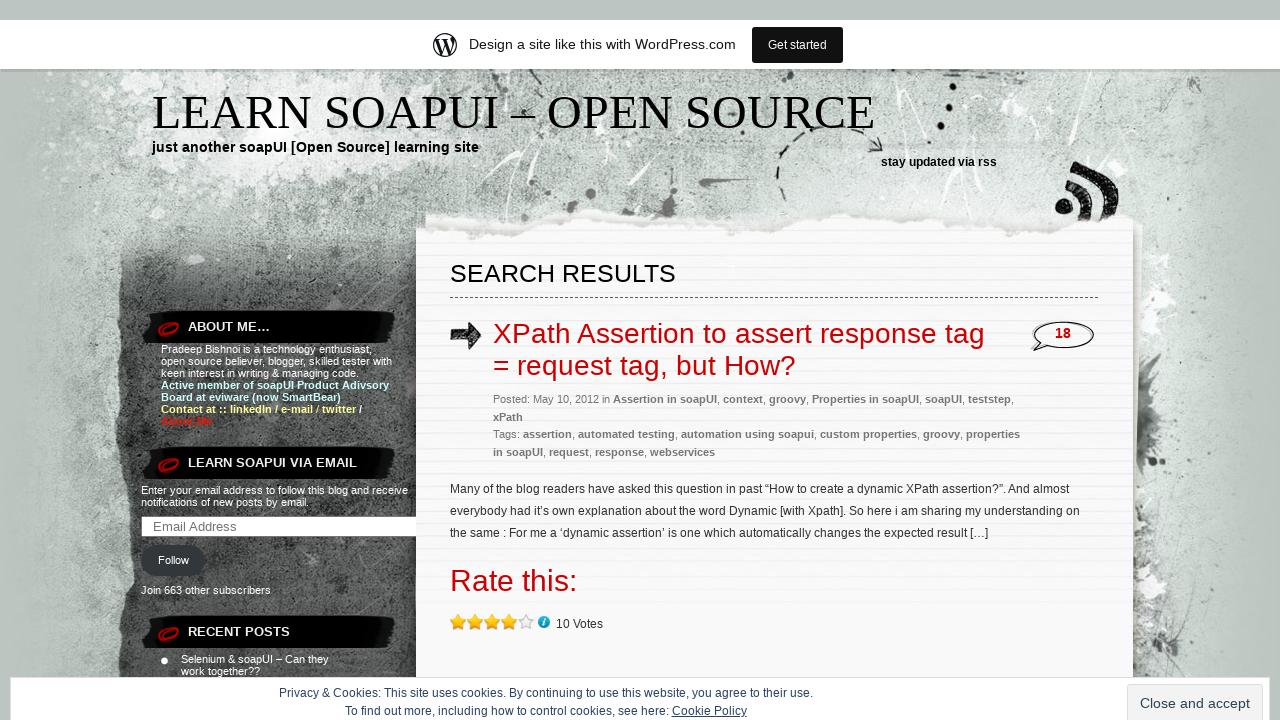

Pressed ArrowUp key (1st time)
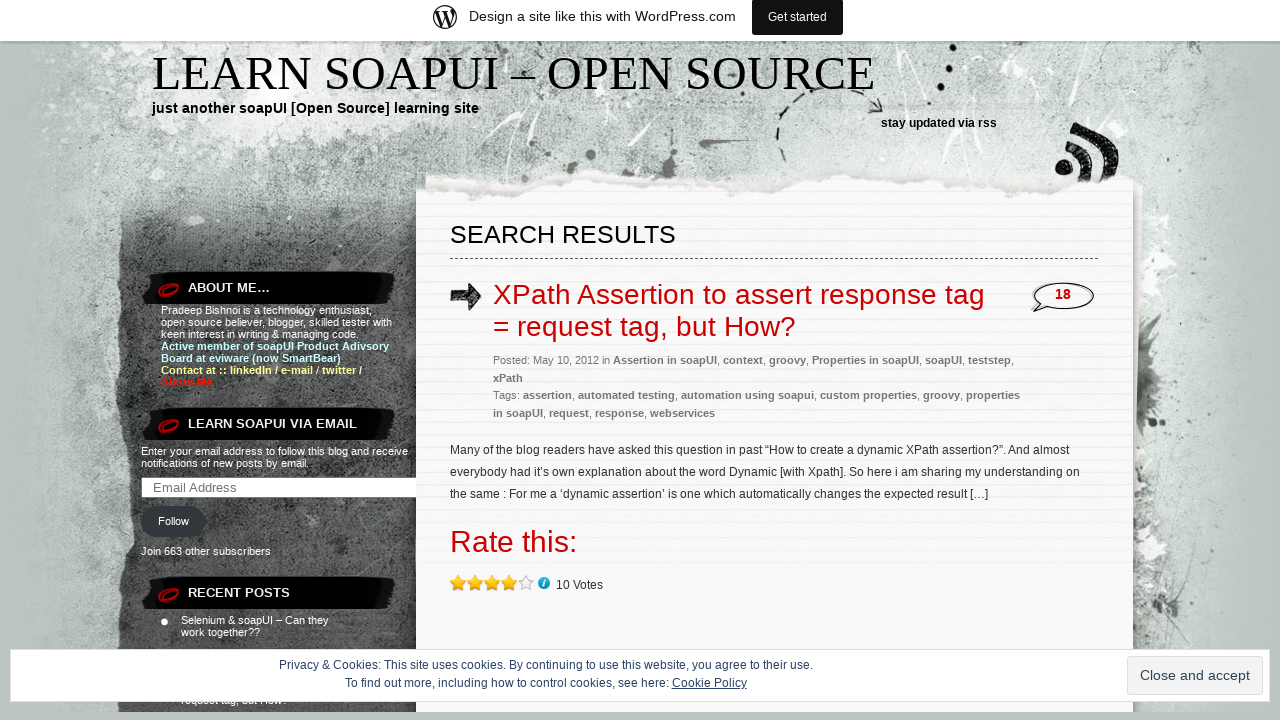

Pressed ArrowUp key (2nd time)
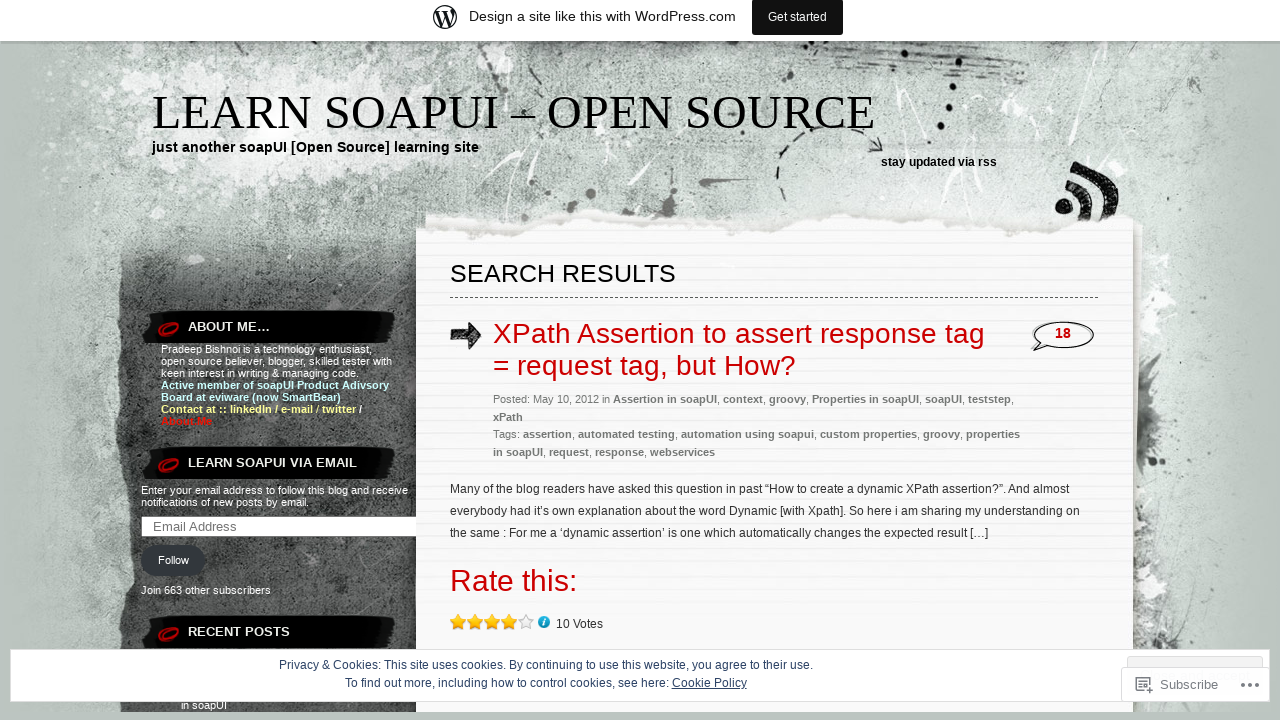

Pressed ArrowUp key (3rd time)
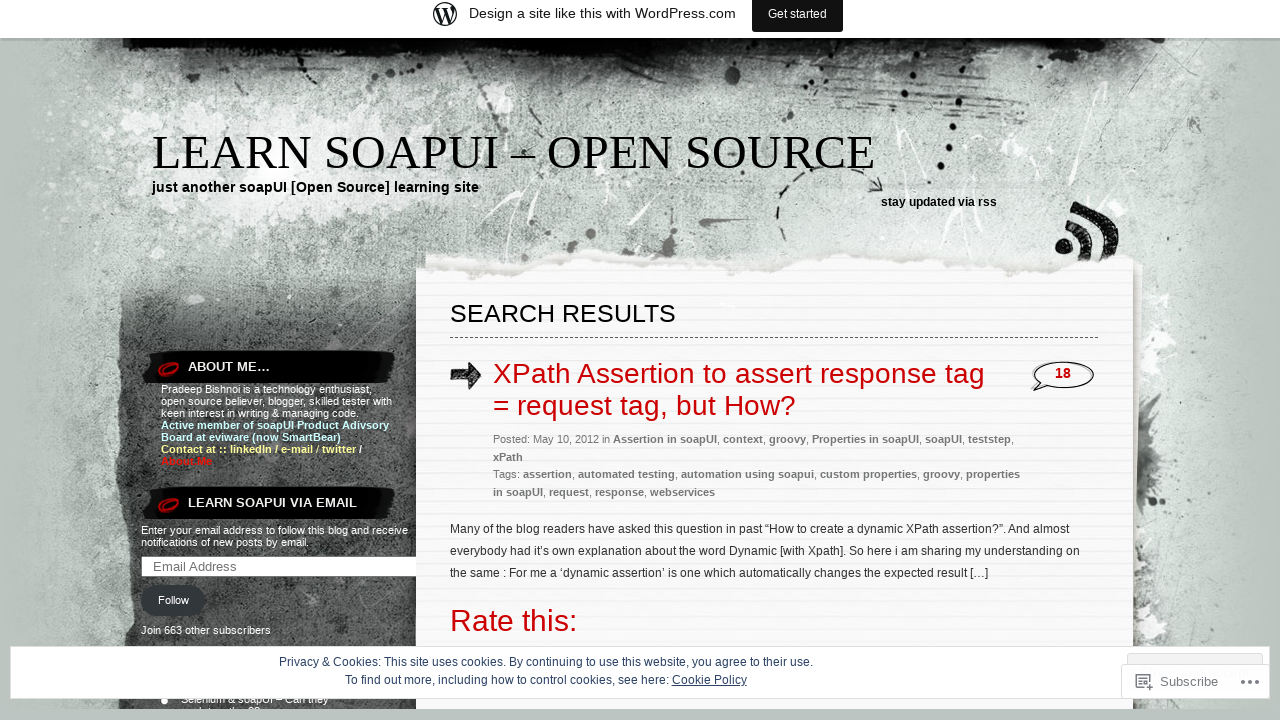

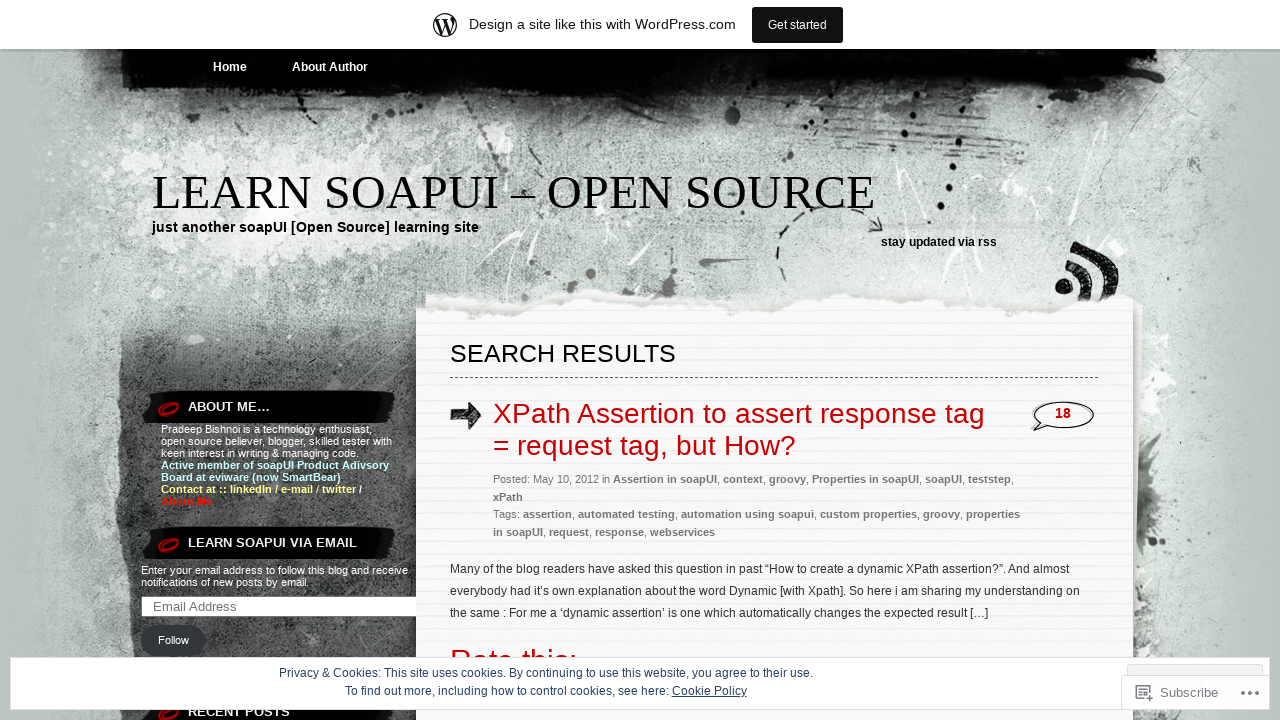